Navigates to Rahul Shetty Academy website, maximizes the window, and retrieves page title and URL information

Starting URL: https://rahulshettyacademy.com

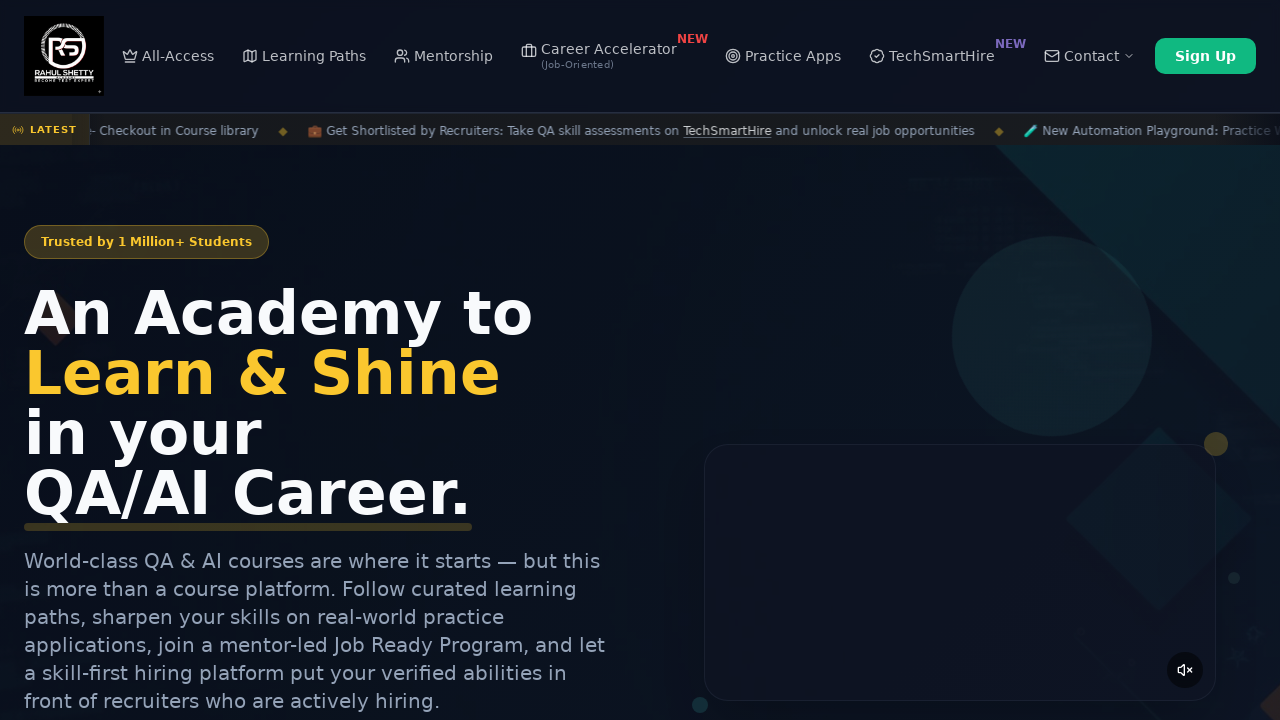

Waited for page to reach domcontentloaded state
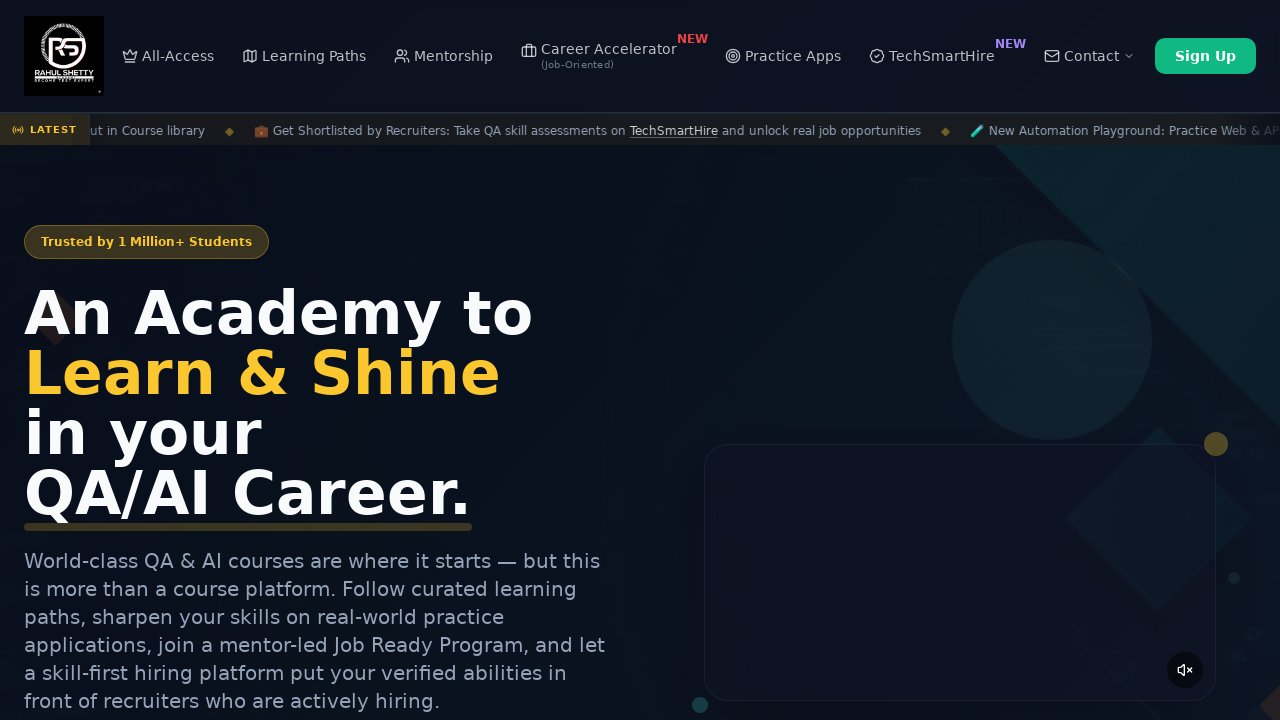

Retrieved page title: Rahul Shetty Academy | QA Automation, Playwright, AI Testing & Online Training
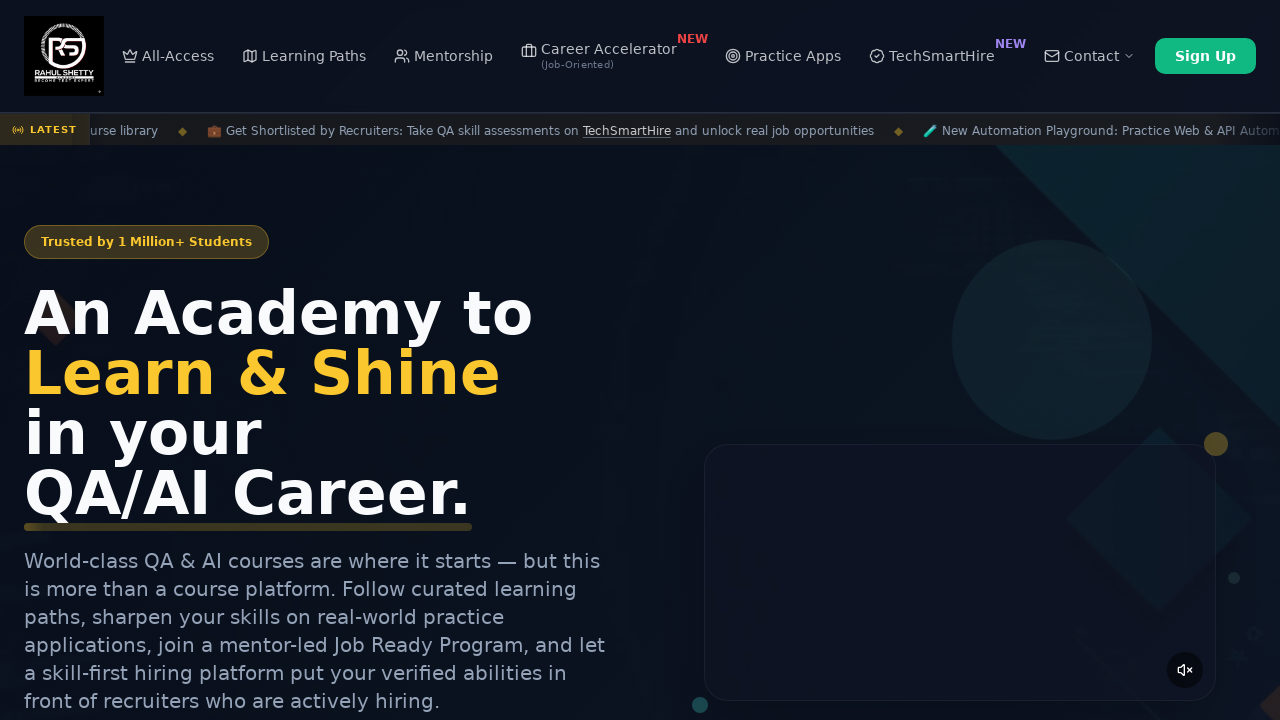

Retrieved page URL: https://rahulshettyacademy.com/
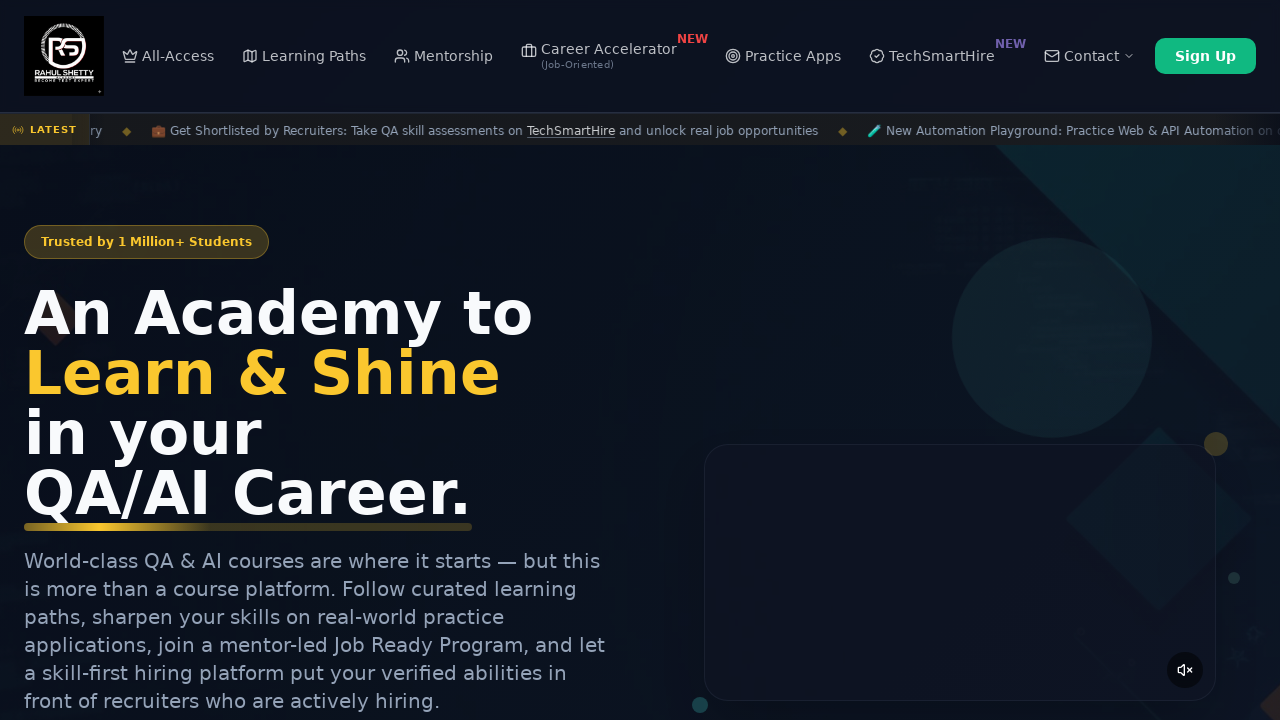

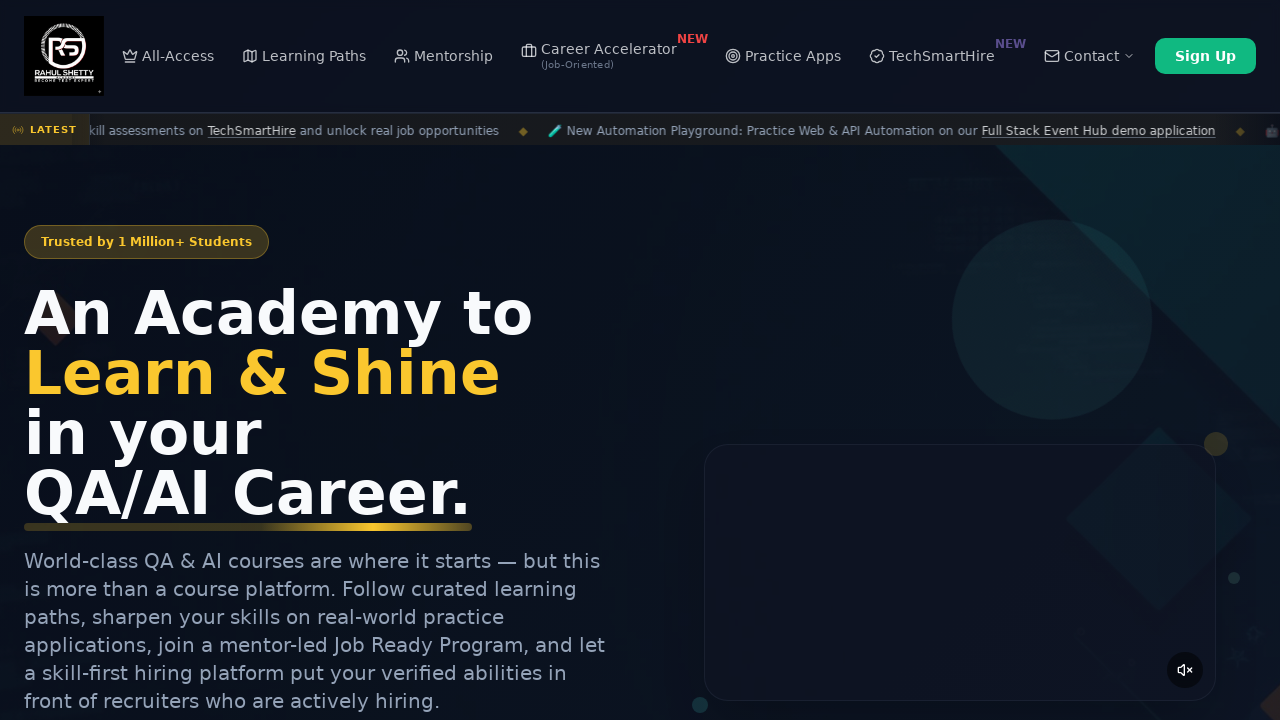